Navigates to the ZLTI website and verifies that link elements are present on the page

Starting URL: https://www.zlti.com/

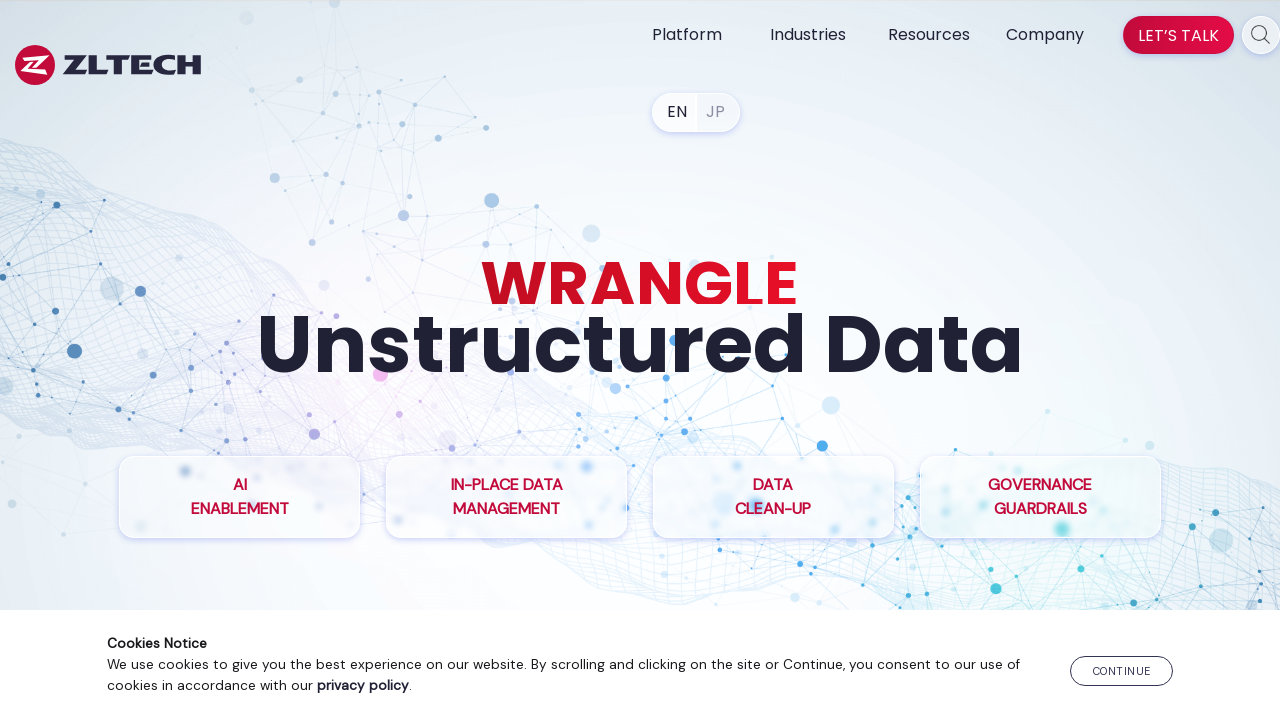

Navigated to https://www.zlti.com/
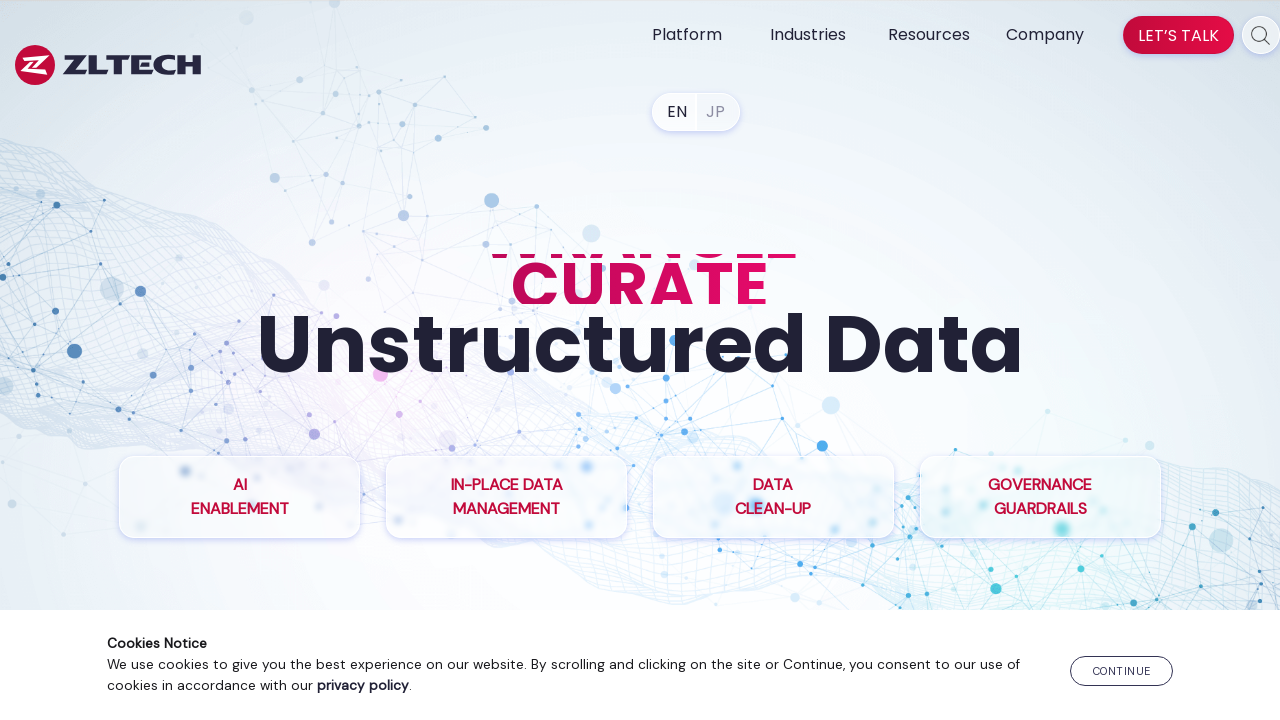

Page fully loaded with networkidle state
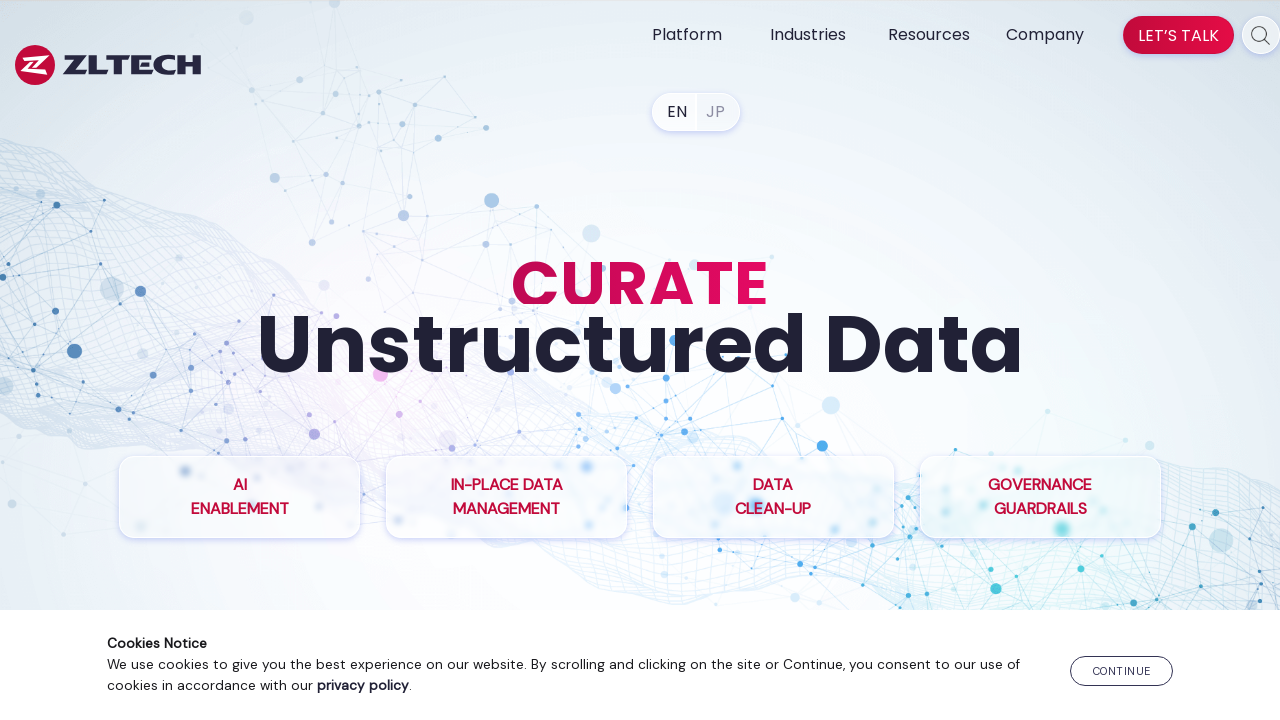

Link elements are present on the page
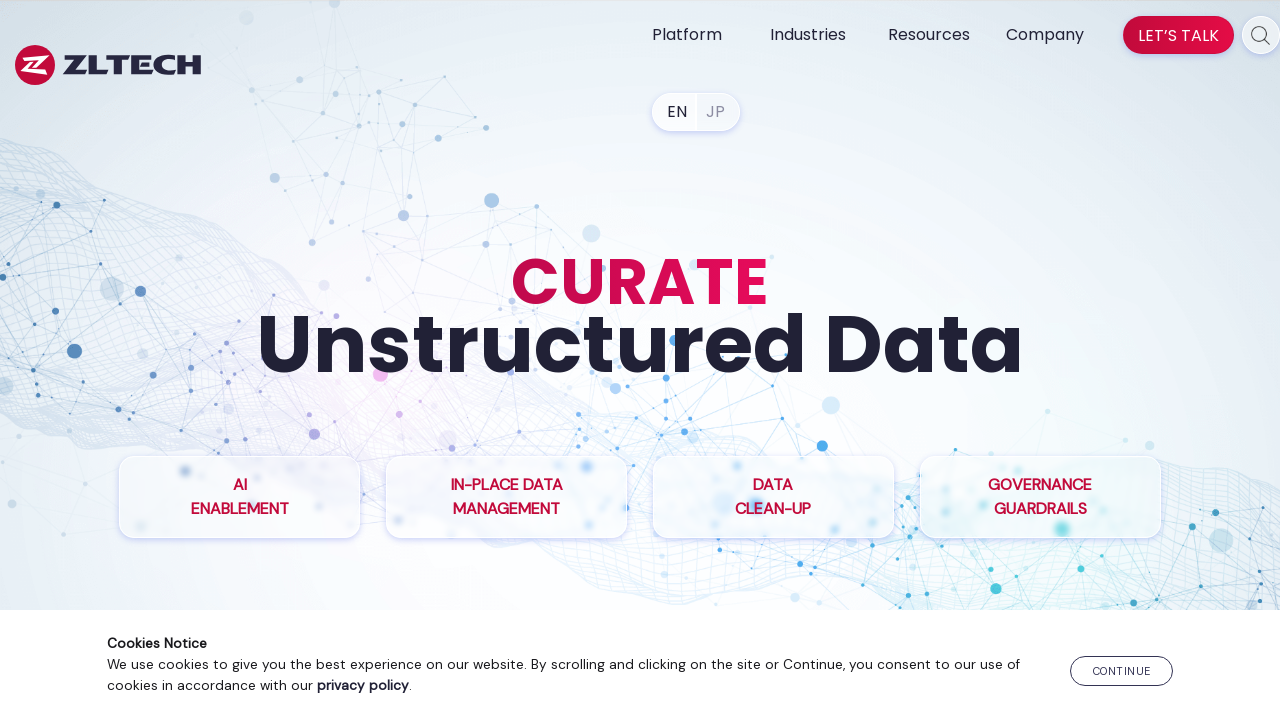

Found 79 links on the page
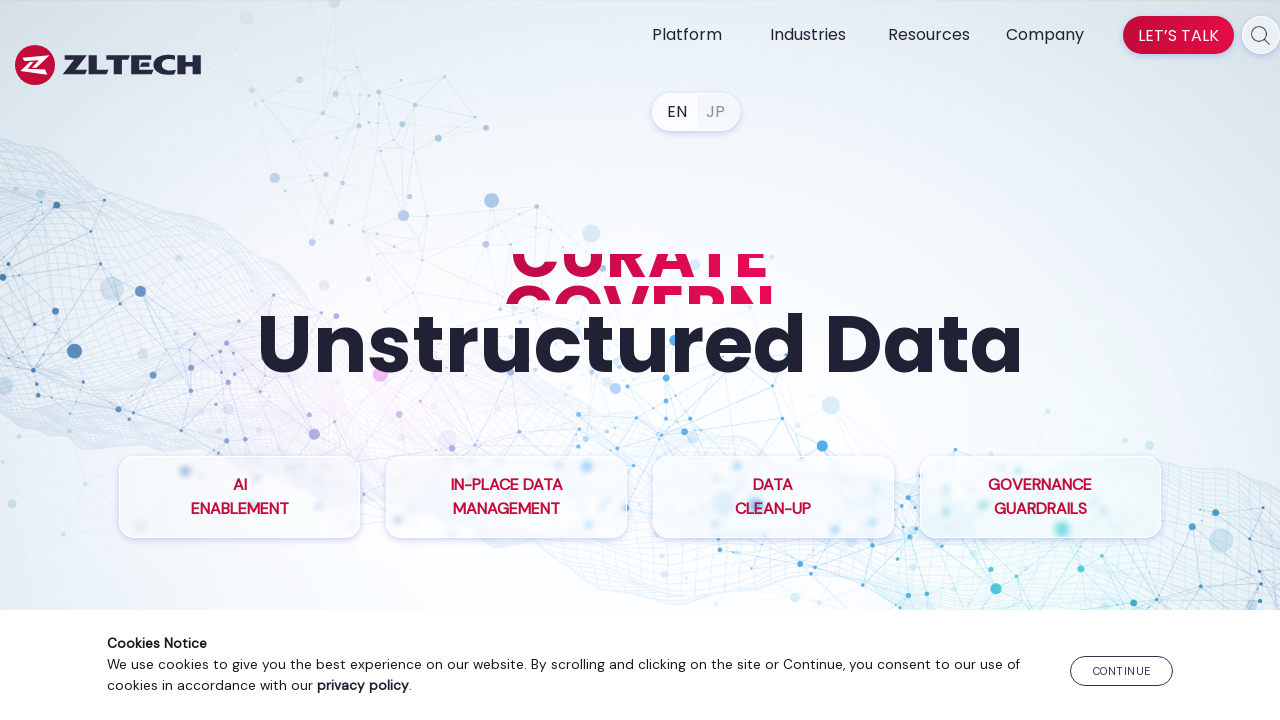

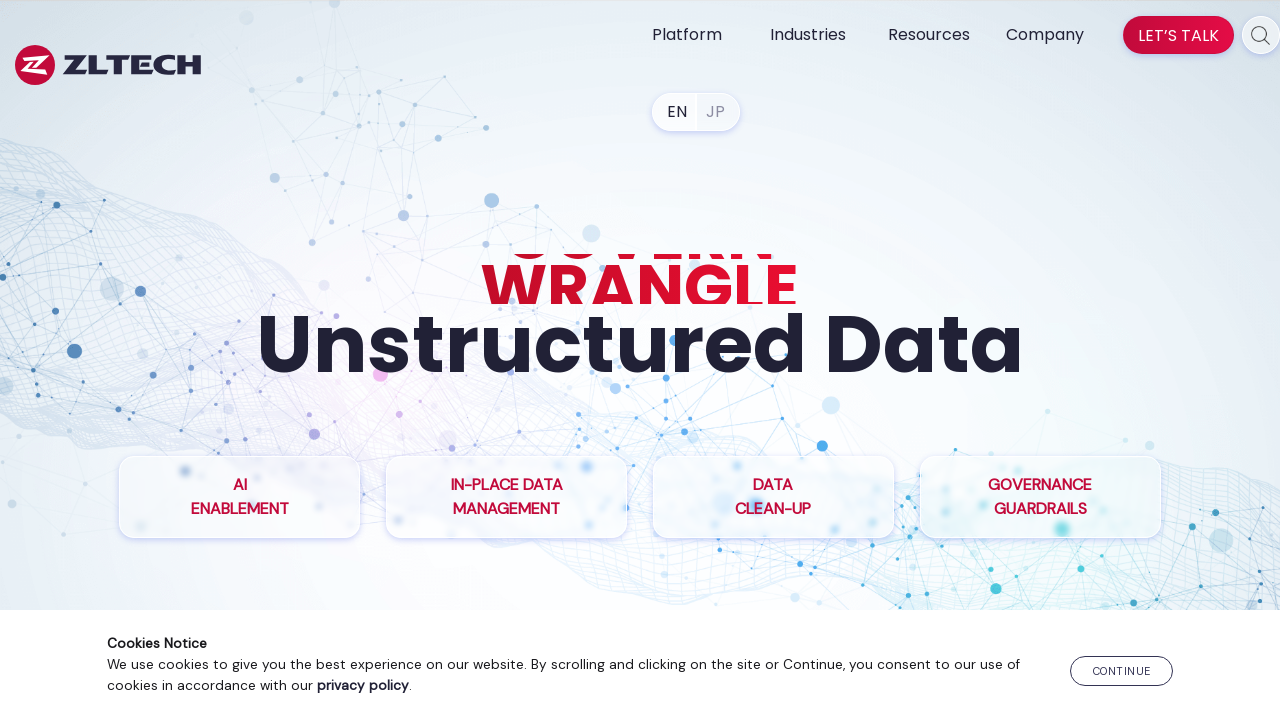